Validates that the page title matches "The Internet"

Starting URL: https://the-internet.herokuapp.com/challenging_dom

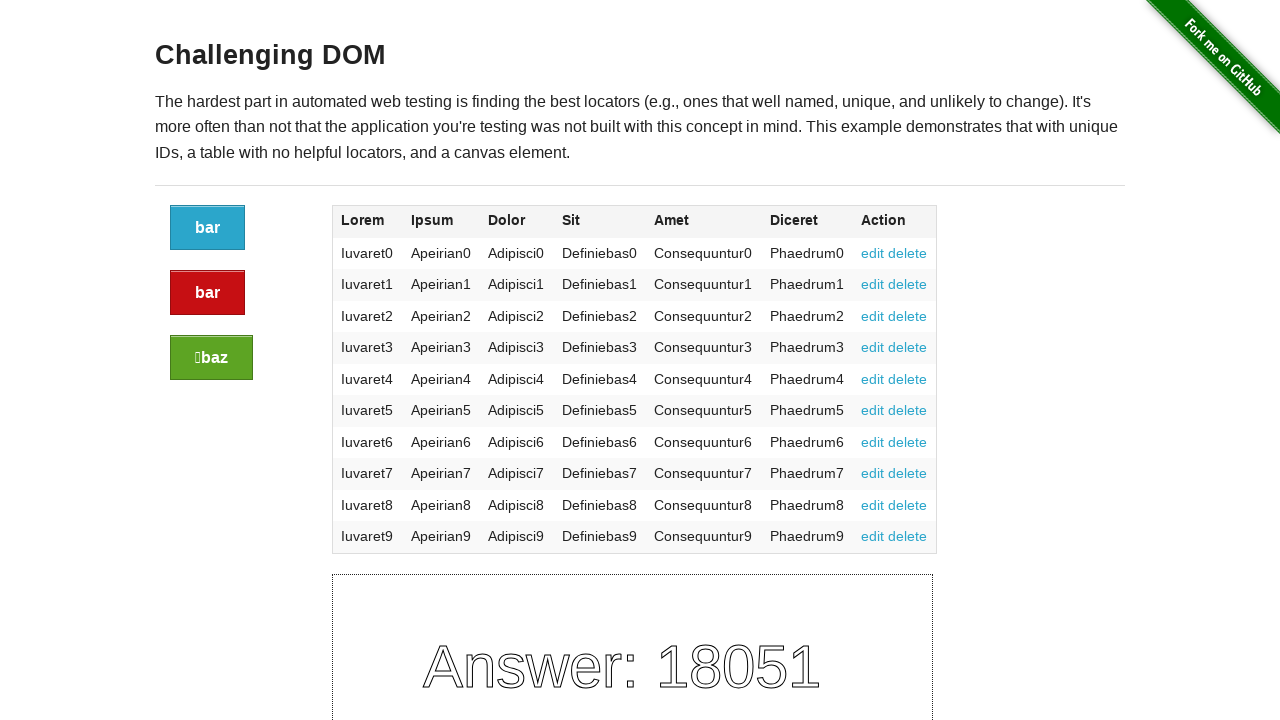

Navigated to https://the-internet.herokuapp.com/challenging_dom
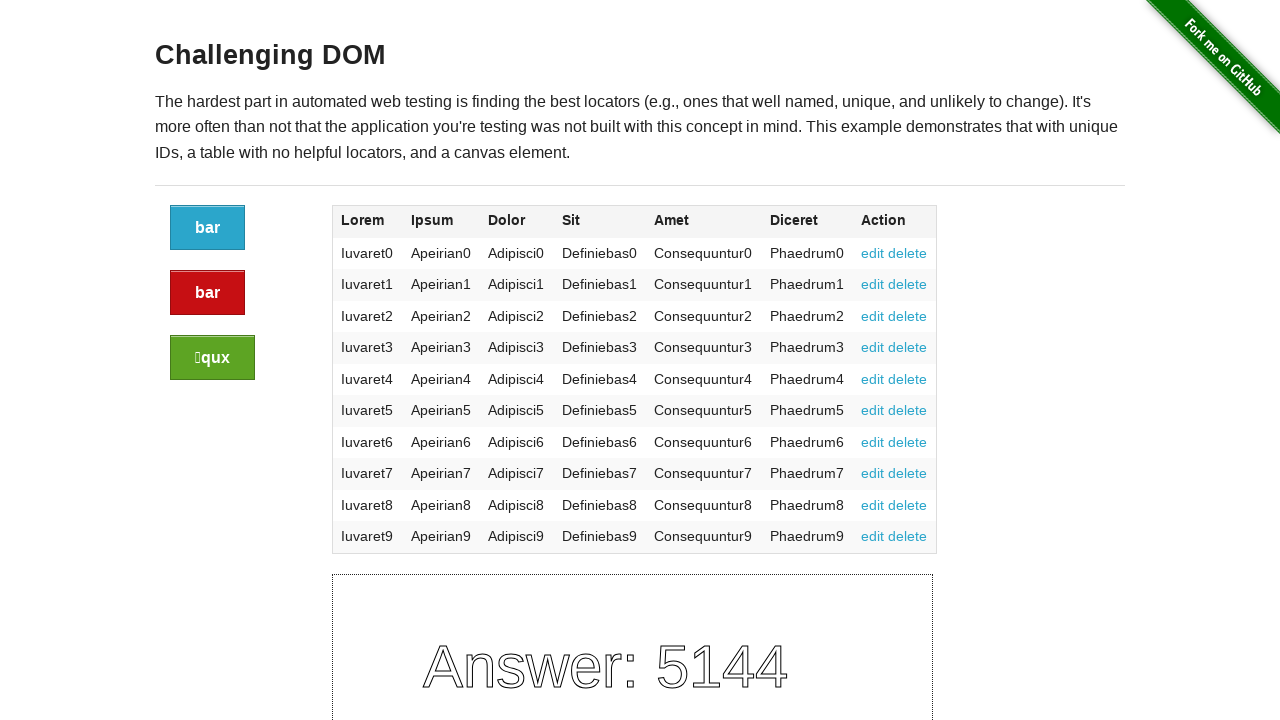

Retrieved page title
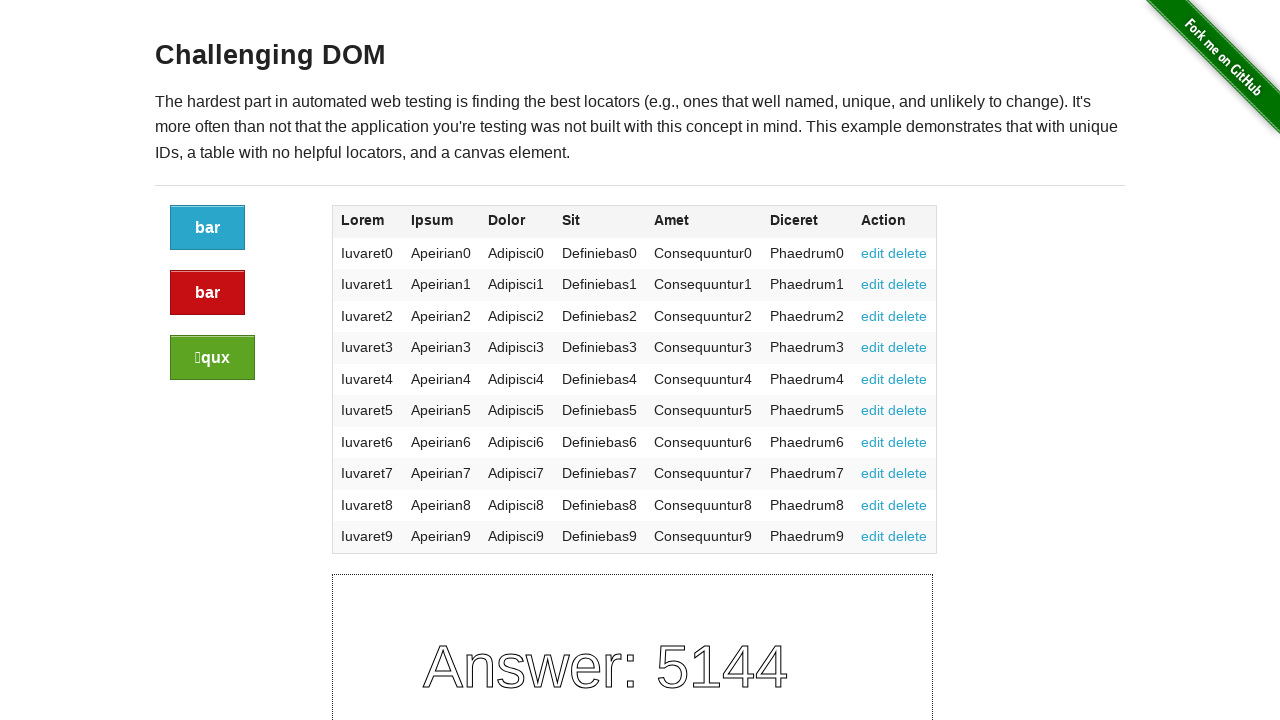

Validated that page title matches 'The Internet'
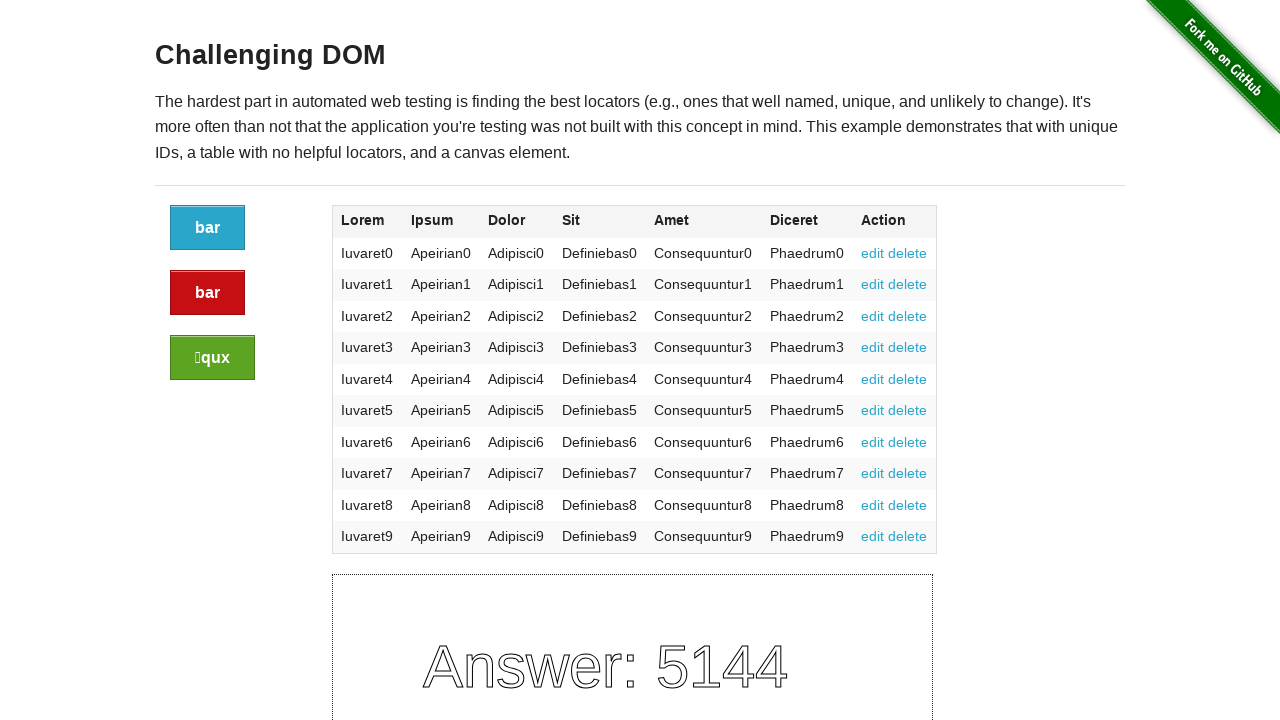

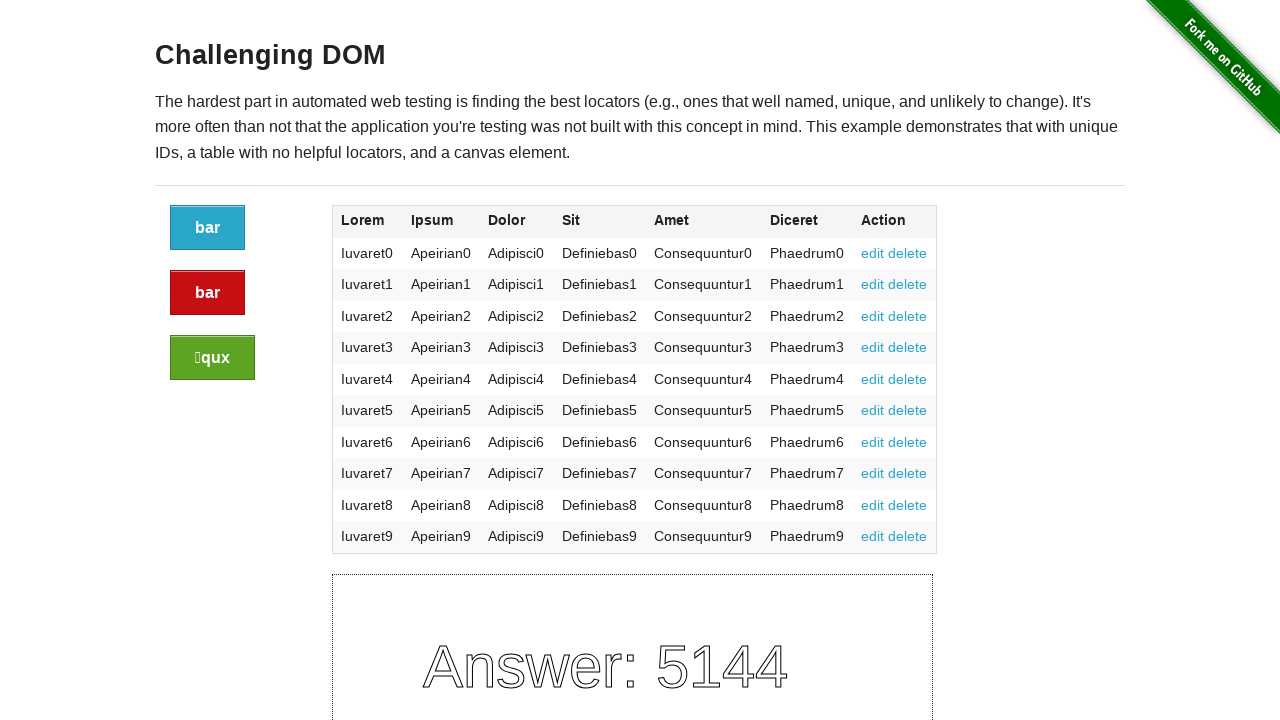